Tests that new todo items are appended to the bottom of the list by creating 3 items and verifying the count

Starting URL: https://demo.playwright.dev/todomvc

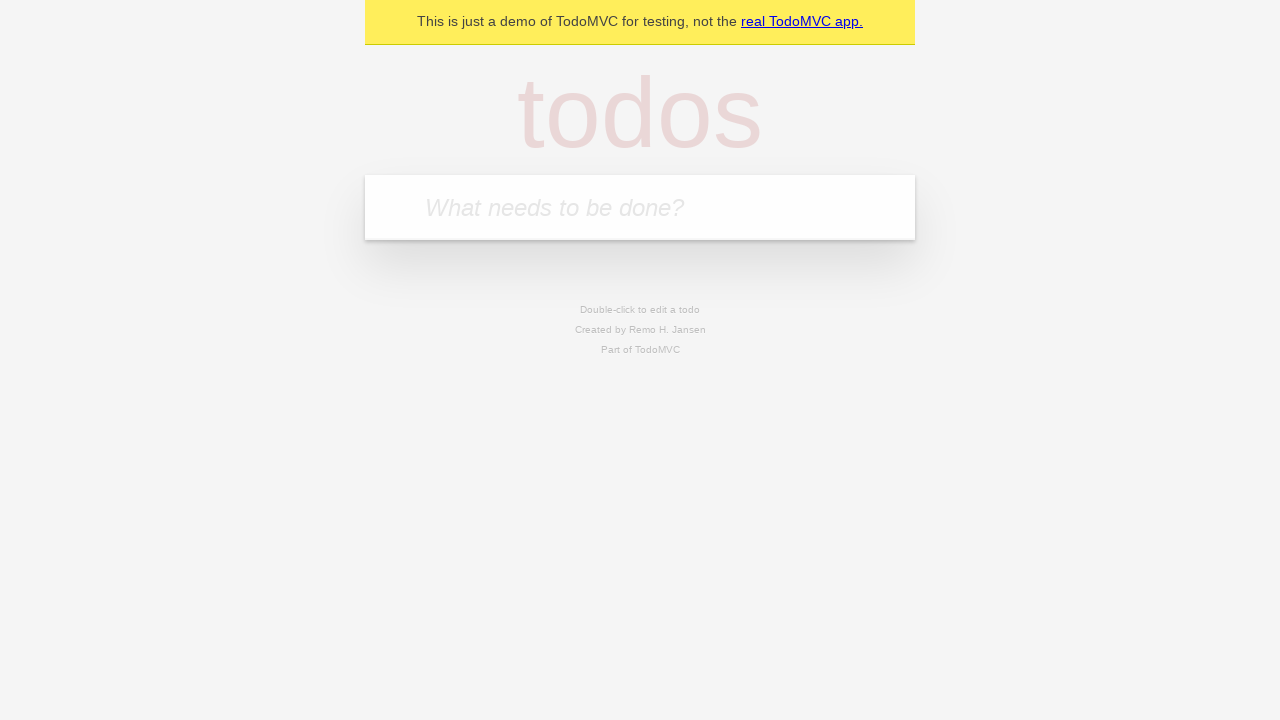

Filled todo input with 'buy some cheese' on internal:attr=[placeholder="What needs to be done?"i]
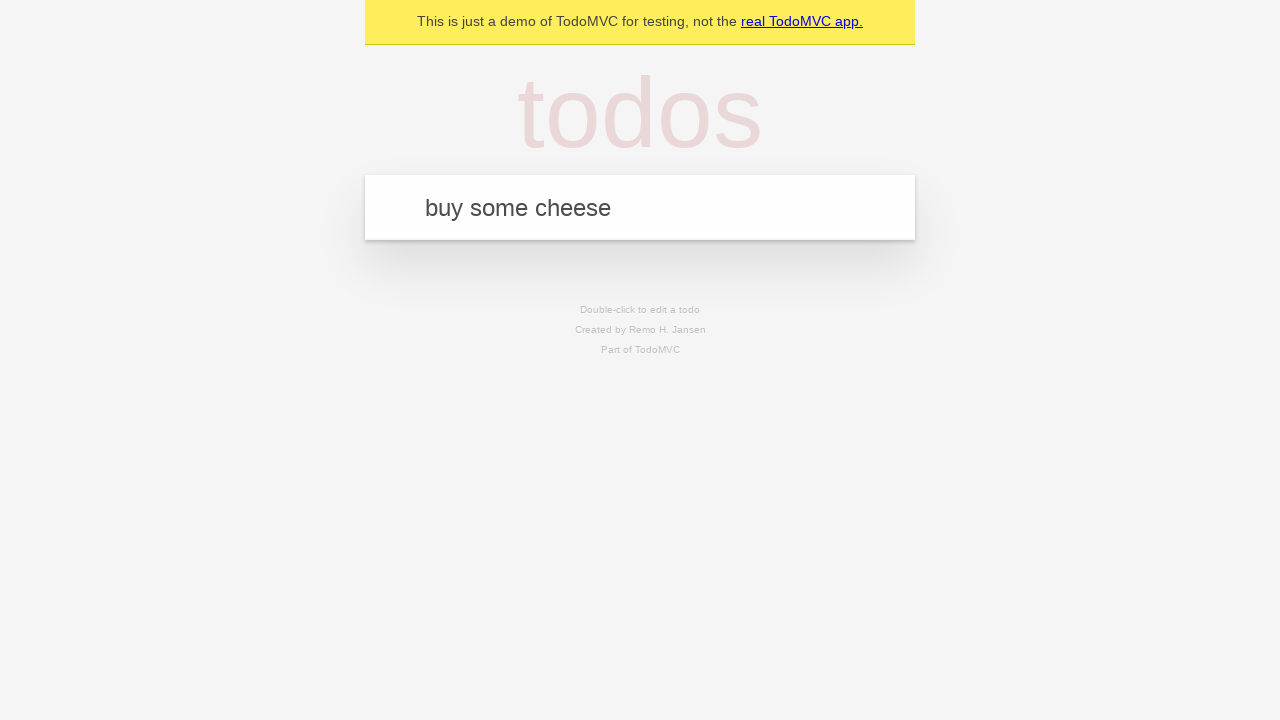

Pressed Enter to create first todo item on internal:attr=[placeholder="What needs to be done?"i]
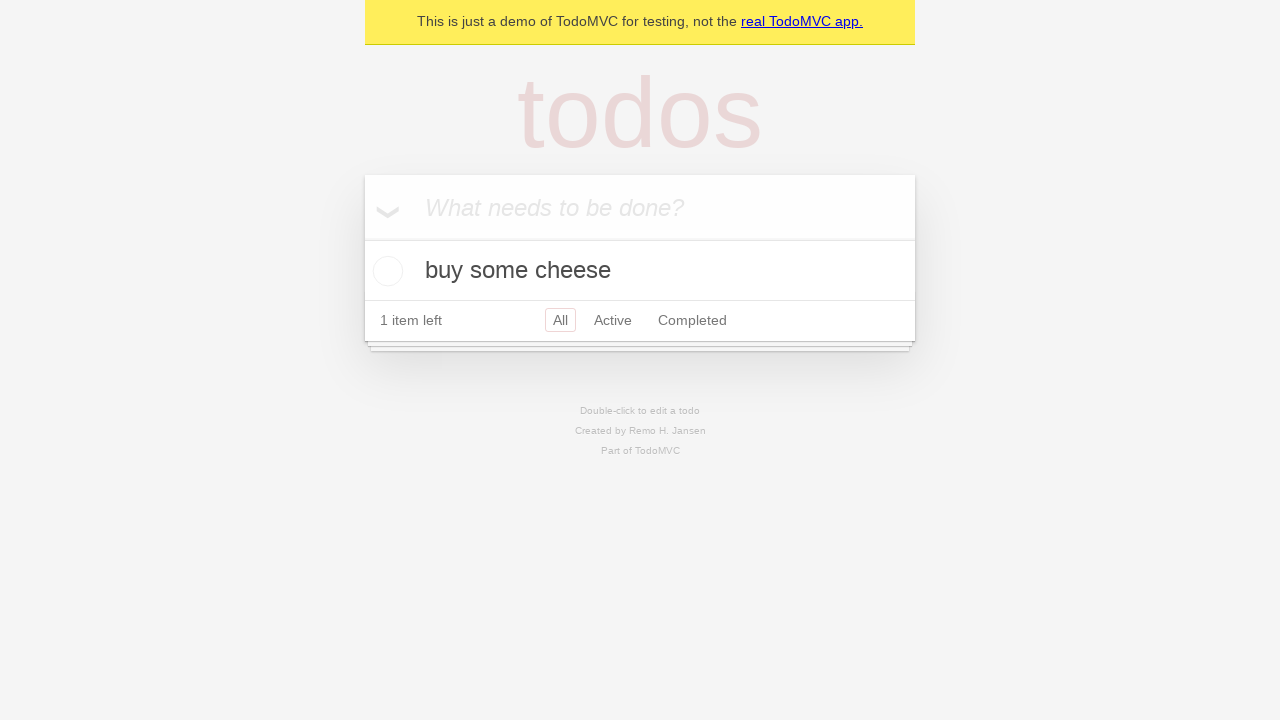

Filled todo input with 'feed the cat' on internal:attr=[placeholder="What needs to be done?"i]
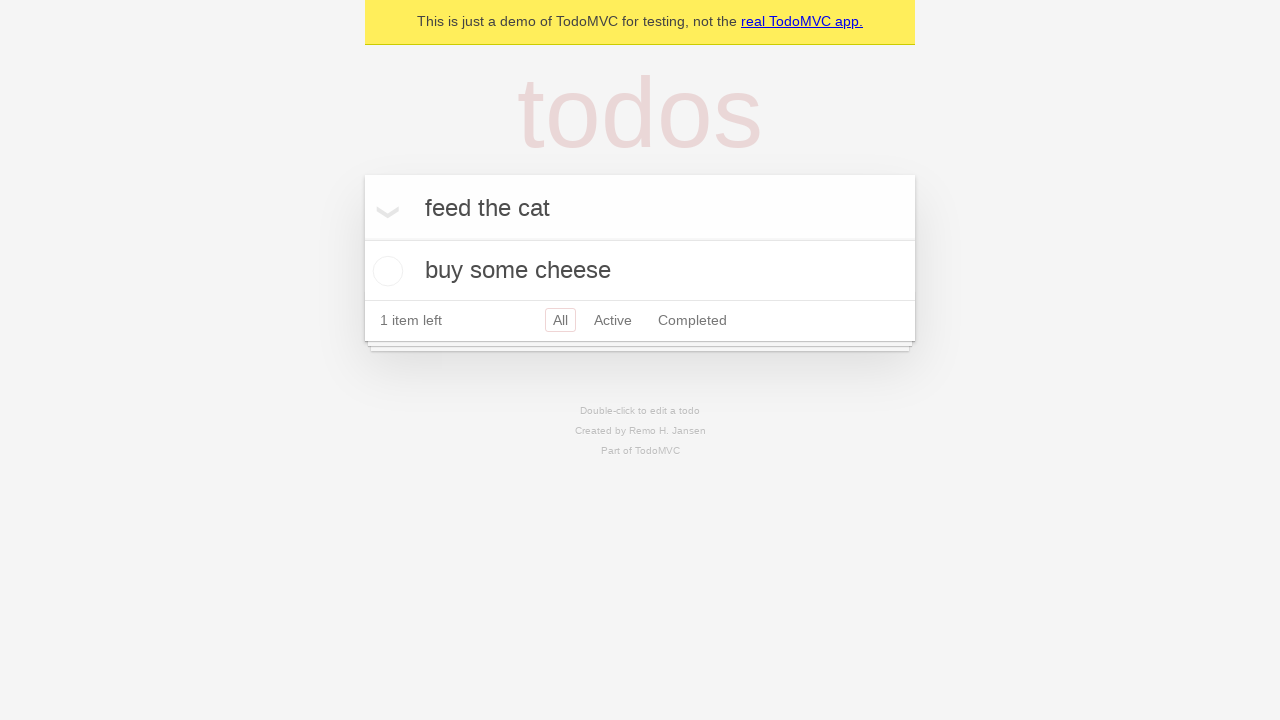

Pressed Enter to create second todo item on internal:attr=[placeholder="What needs to be done?"i]
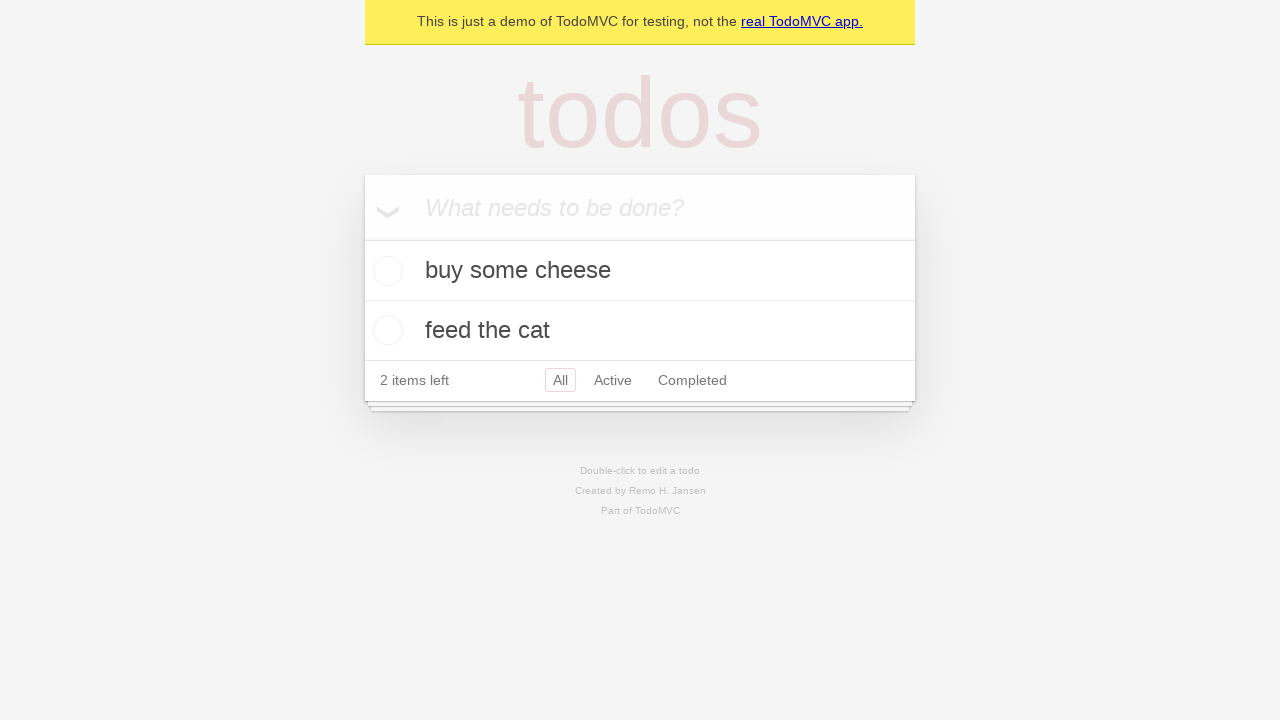

Filled todo input with 'book a doctors appointment' on internal:attr=[placeholder="What needs to be done?"i]
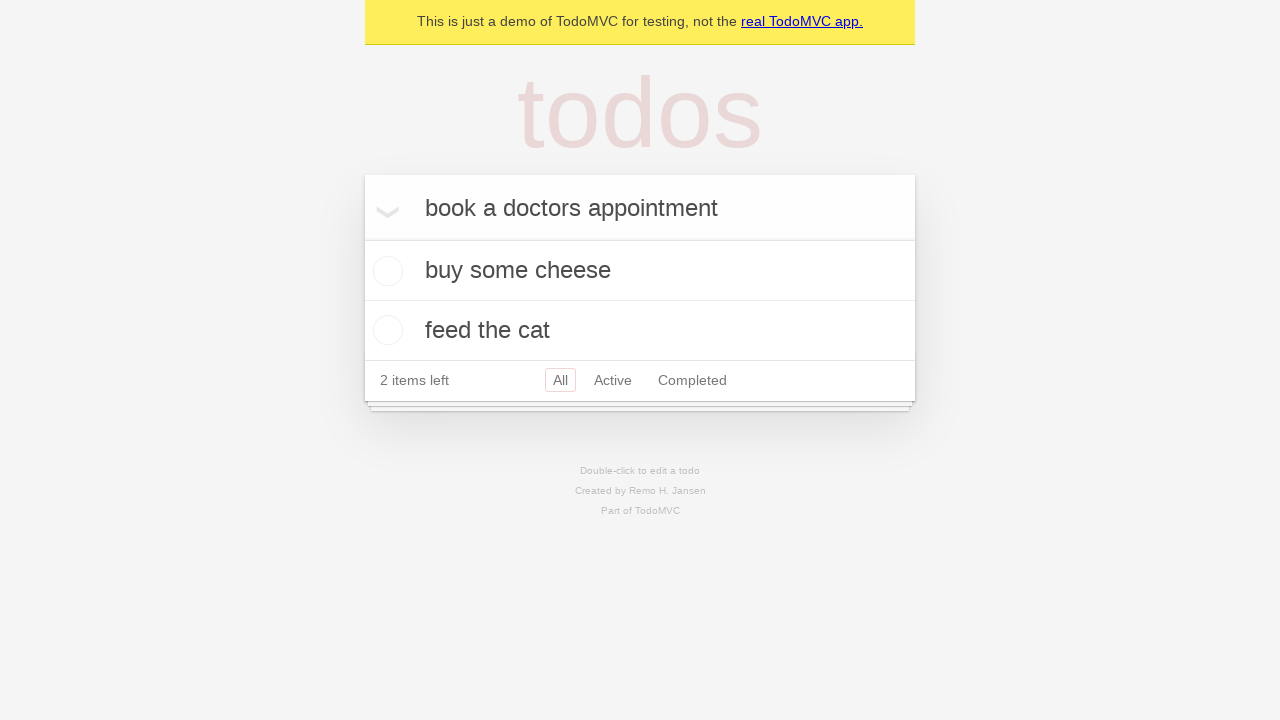

Pressed Enter to create third todo item on internal:attr=[placeholder="What needs to be done?"i]
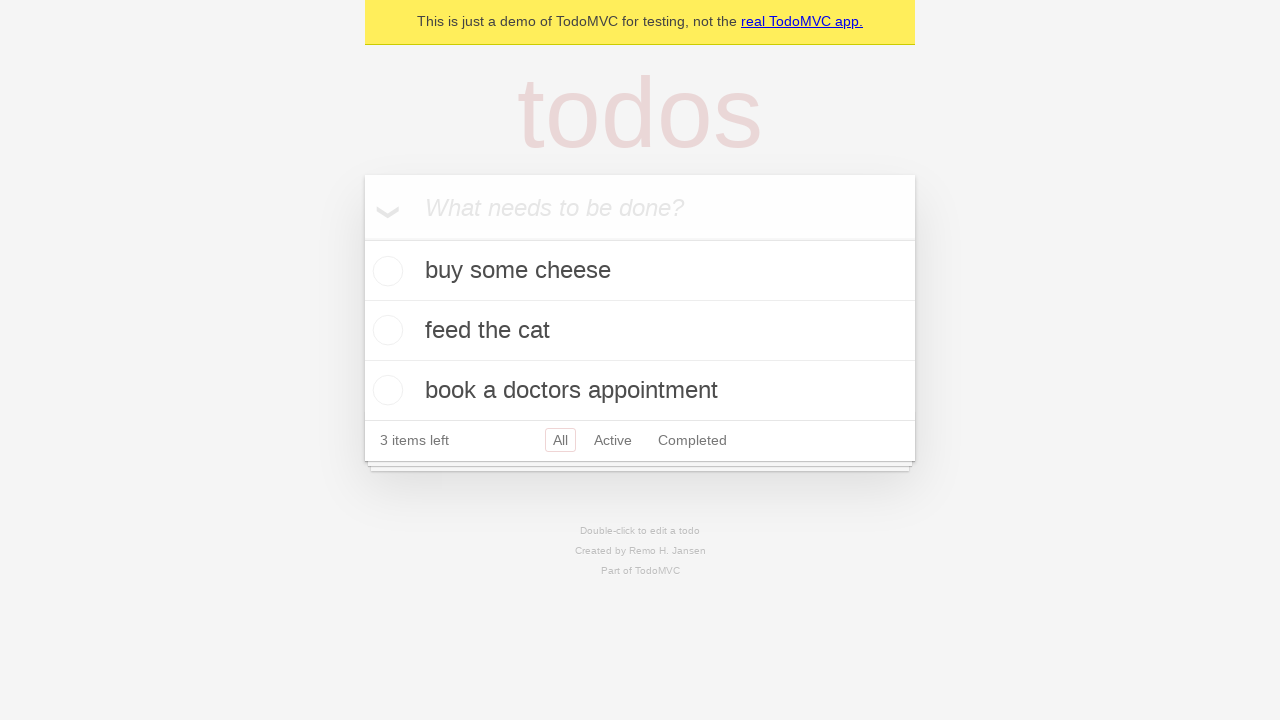

Todo count element loaded, all 3 items created and appended to list
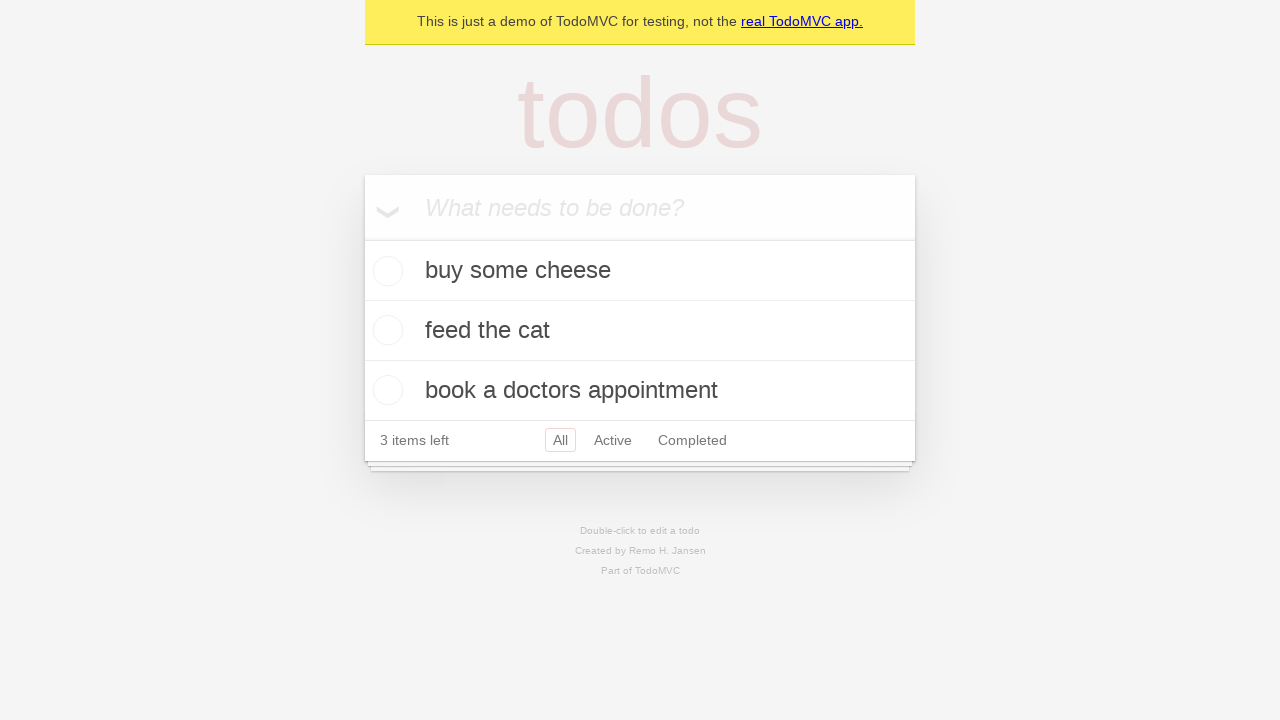

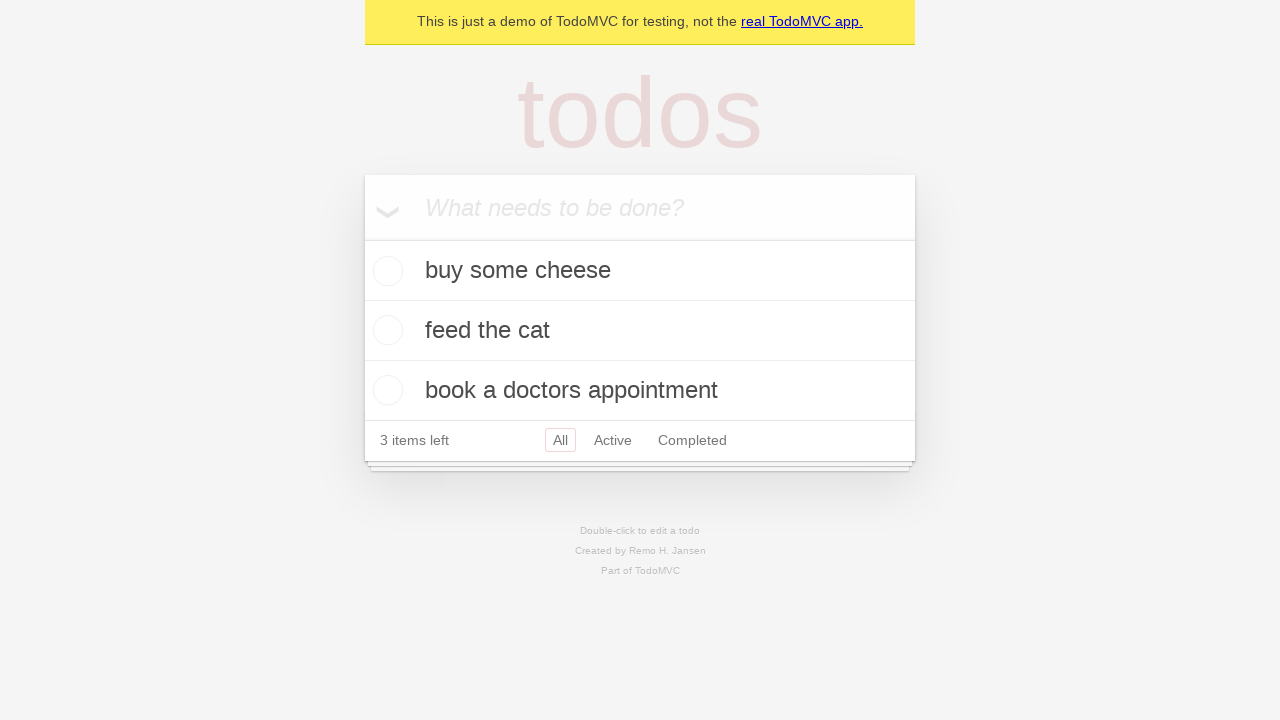